Tests radio button functionality by clicking through different radio button options multiple times to verify selection behavior

Starting URL: https://formy-project.herokuapp.com/radiobutton

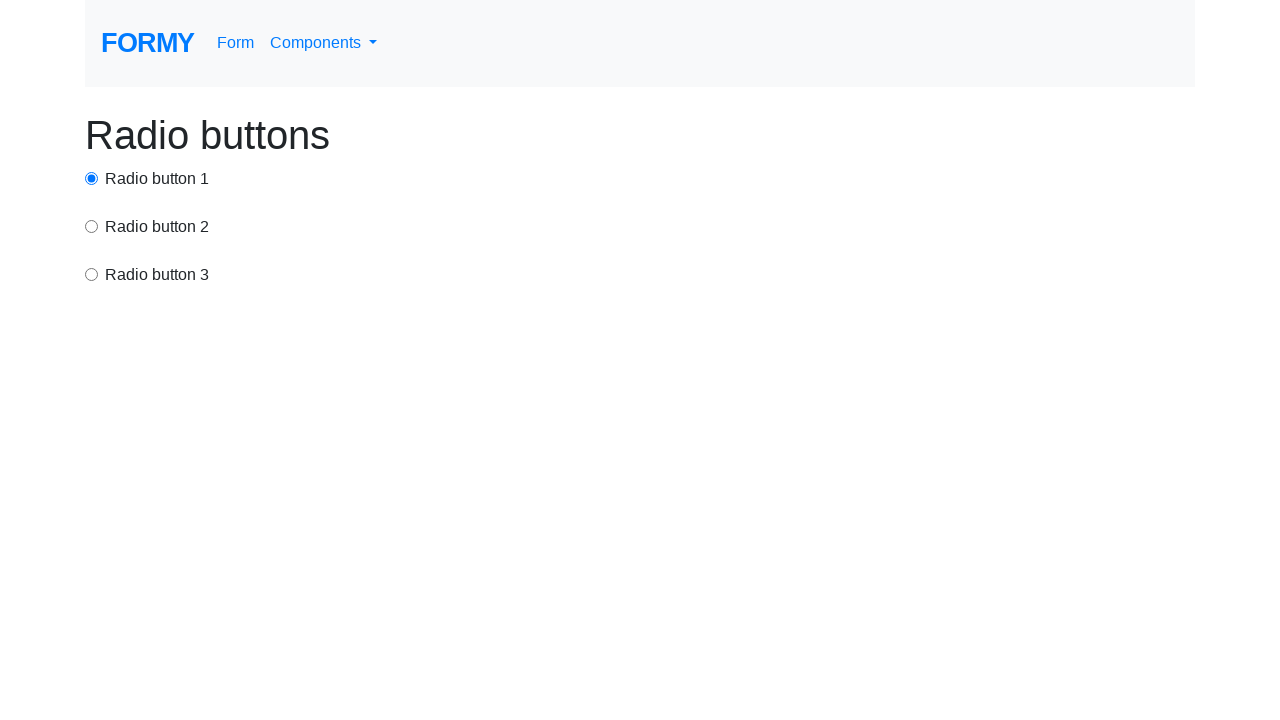

Clicked second radio button at (92, 226) on div:nth-of-type(2) > input[type='radio']
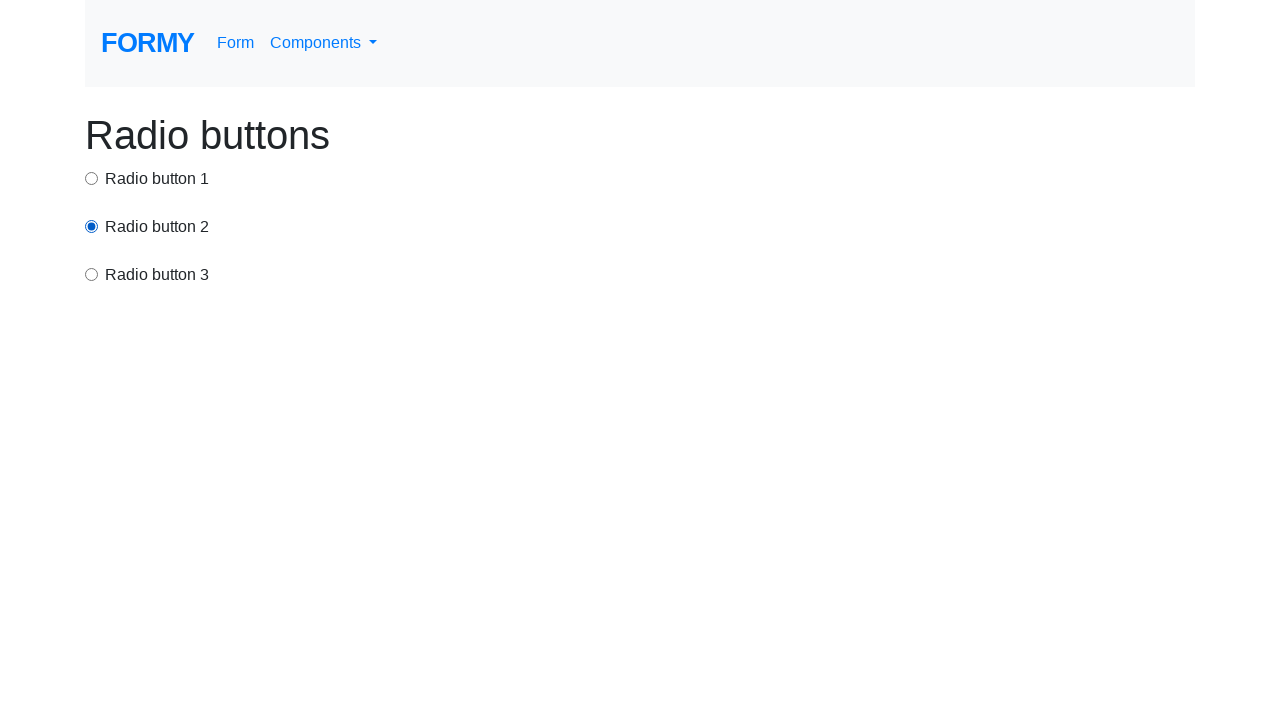

Clicked first radio button by ID at (92, 178) on #radio-button-1
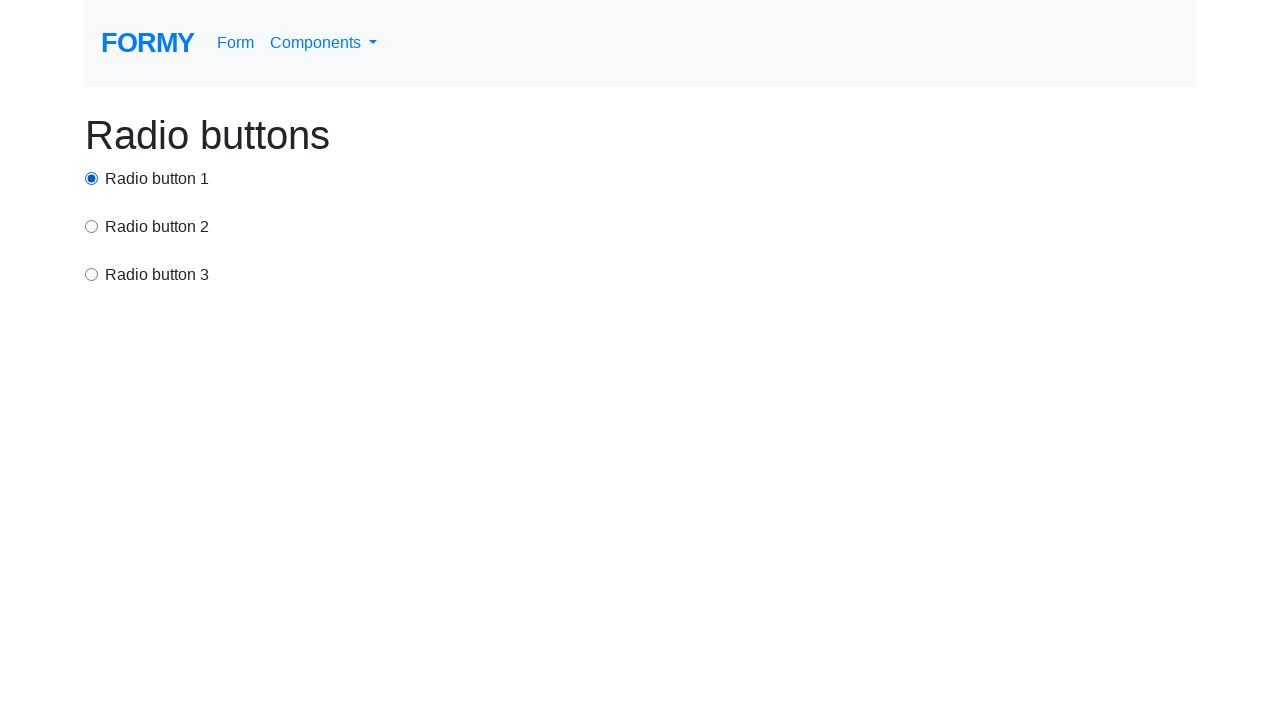

Clicked third radio button at (92, 274) on div:nth-of-type(3) > input[type='radio']
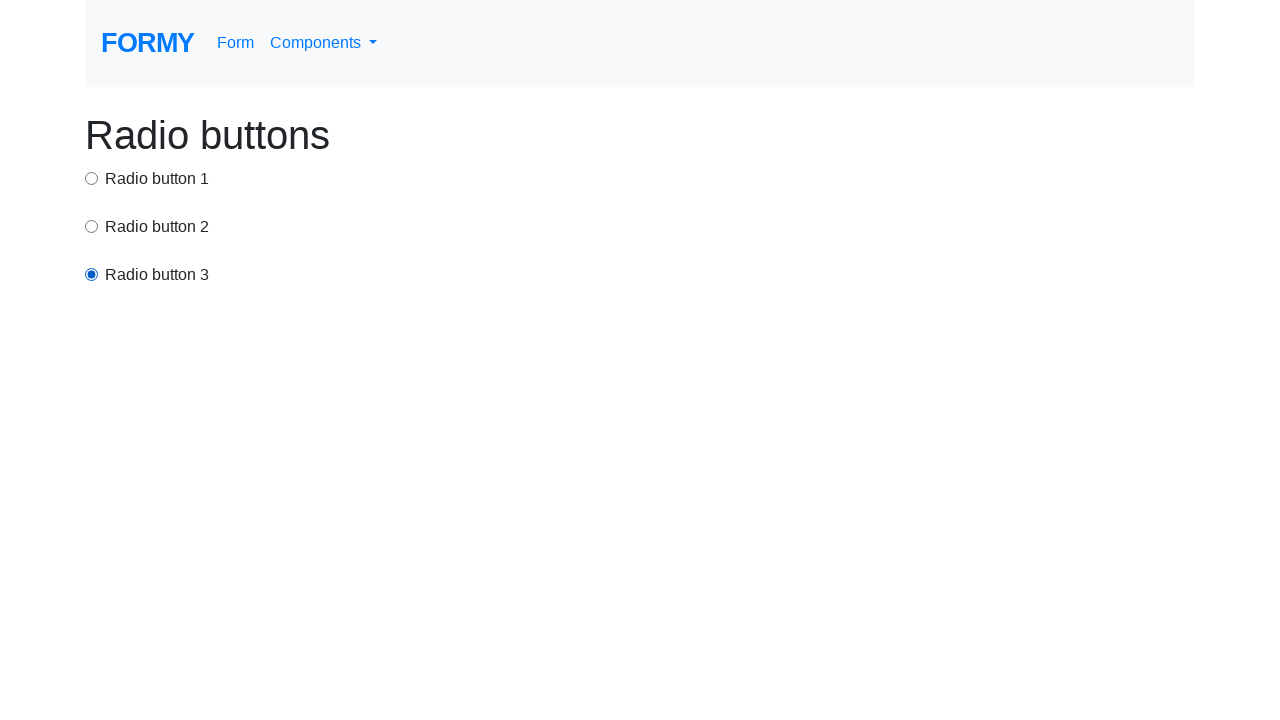

Clicked first radio button by ID again at (92, 178) on #radio-button-1
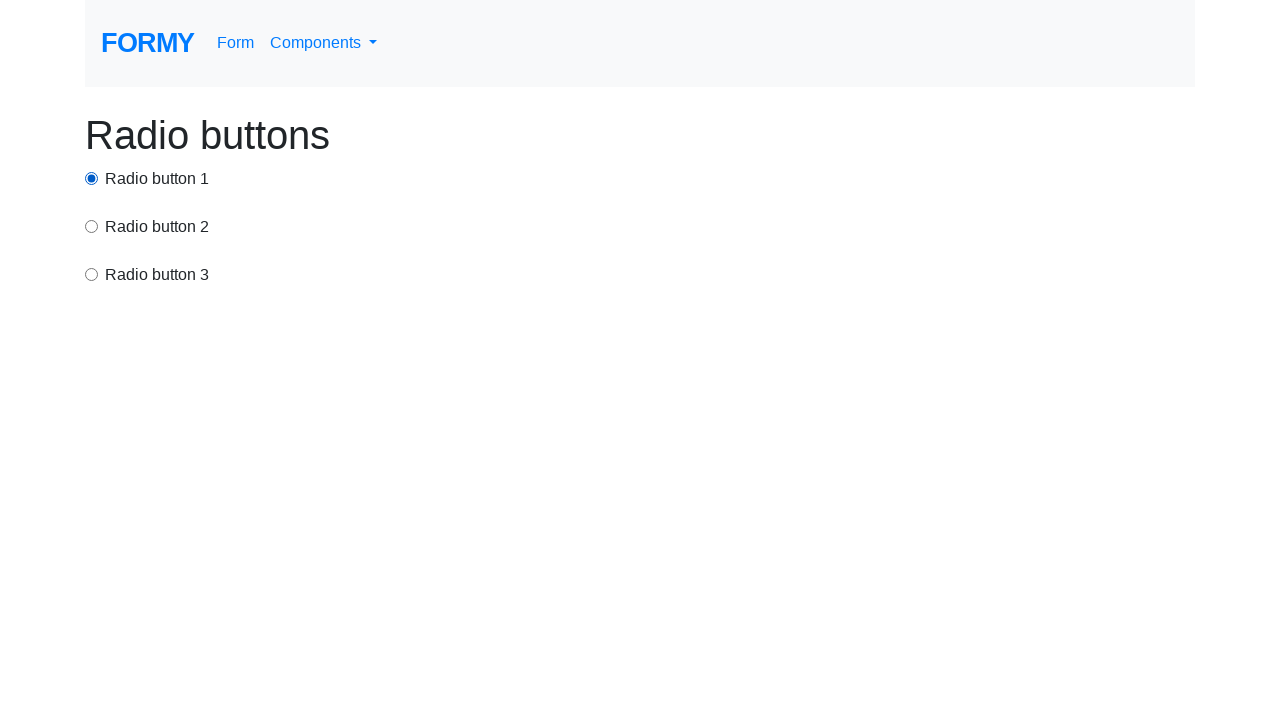

Clicked second radio button again at (92, 226) on div:nth-of-type(2) > input[type='radio']
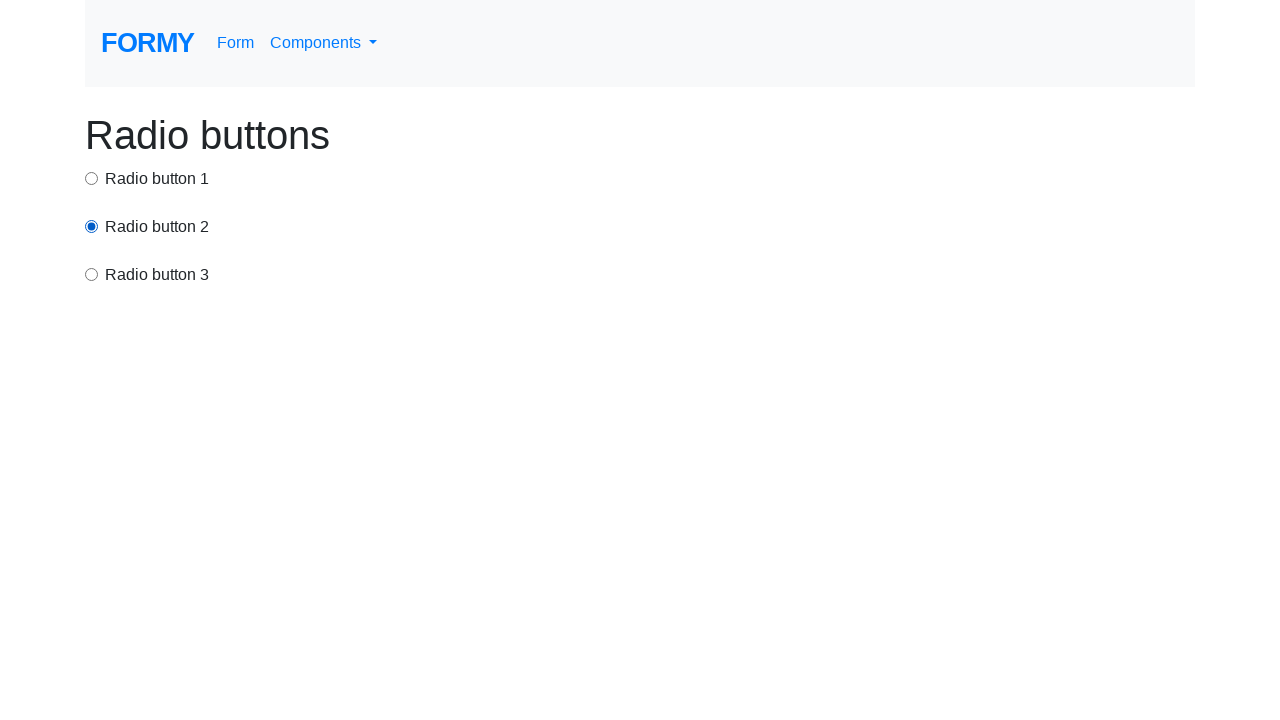

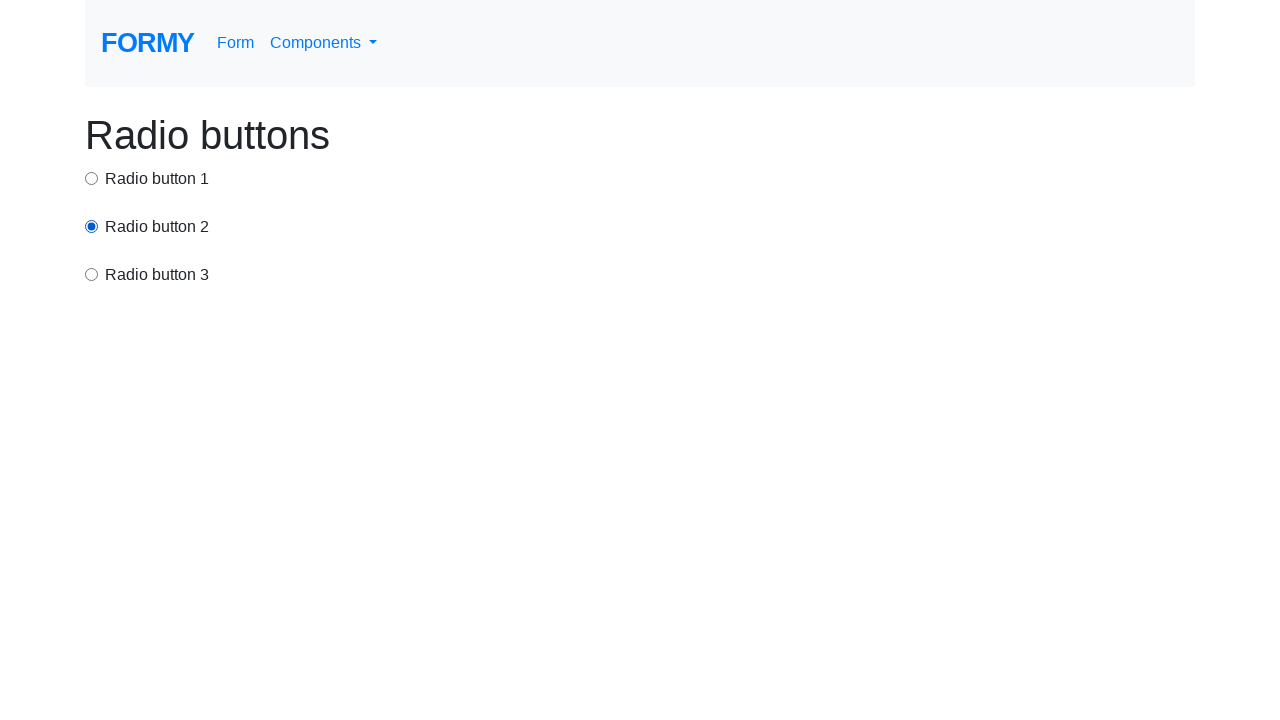